Tests a sign-up form by filling in first name, last name, and email fields, then submitting the form

Starting URL: https://secure-retreat-92358.herokuapp.com/

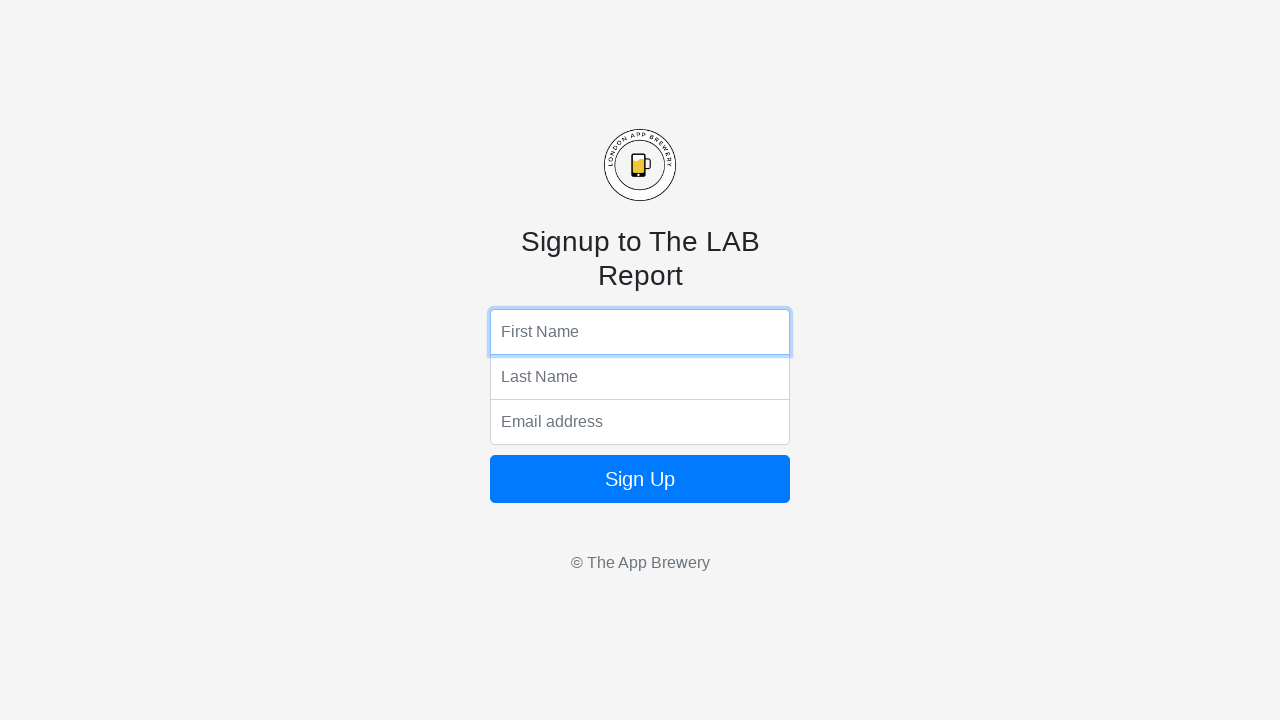

Filled first name field with 'Shane' on input[name='fName']
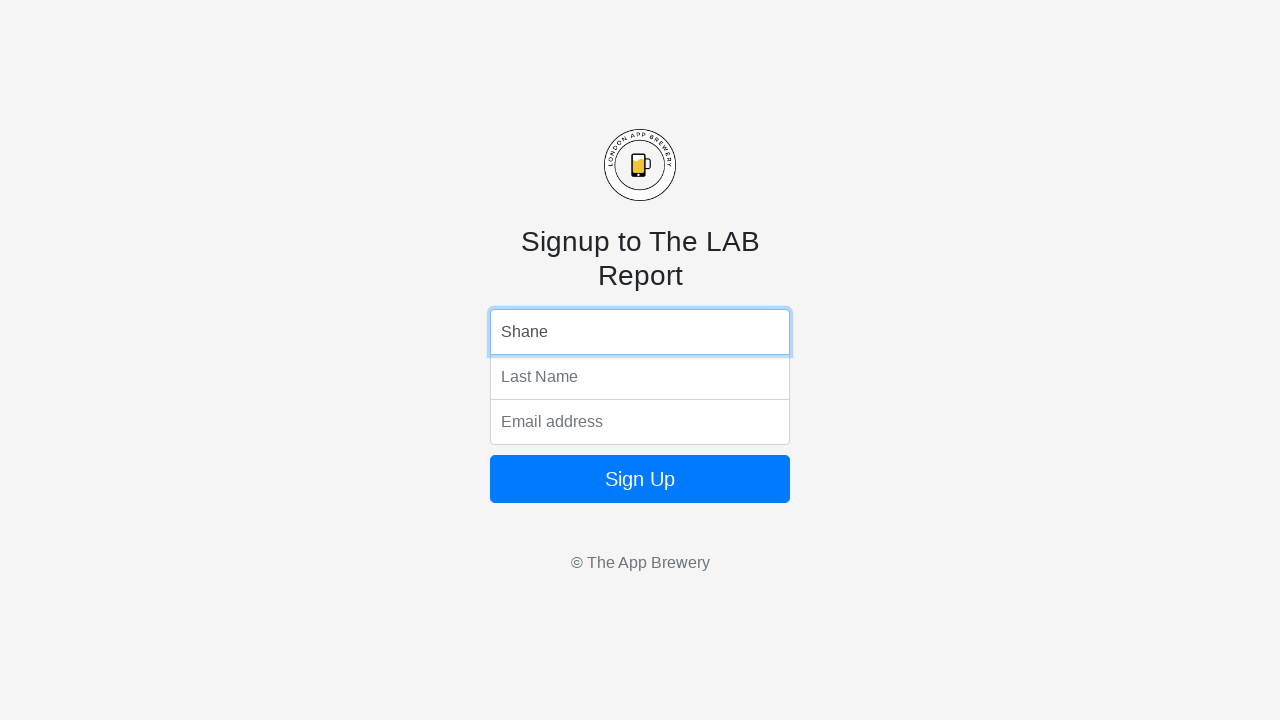

Filled last name field with 'Hsieh' on input[name='lName']
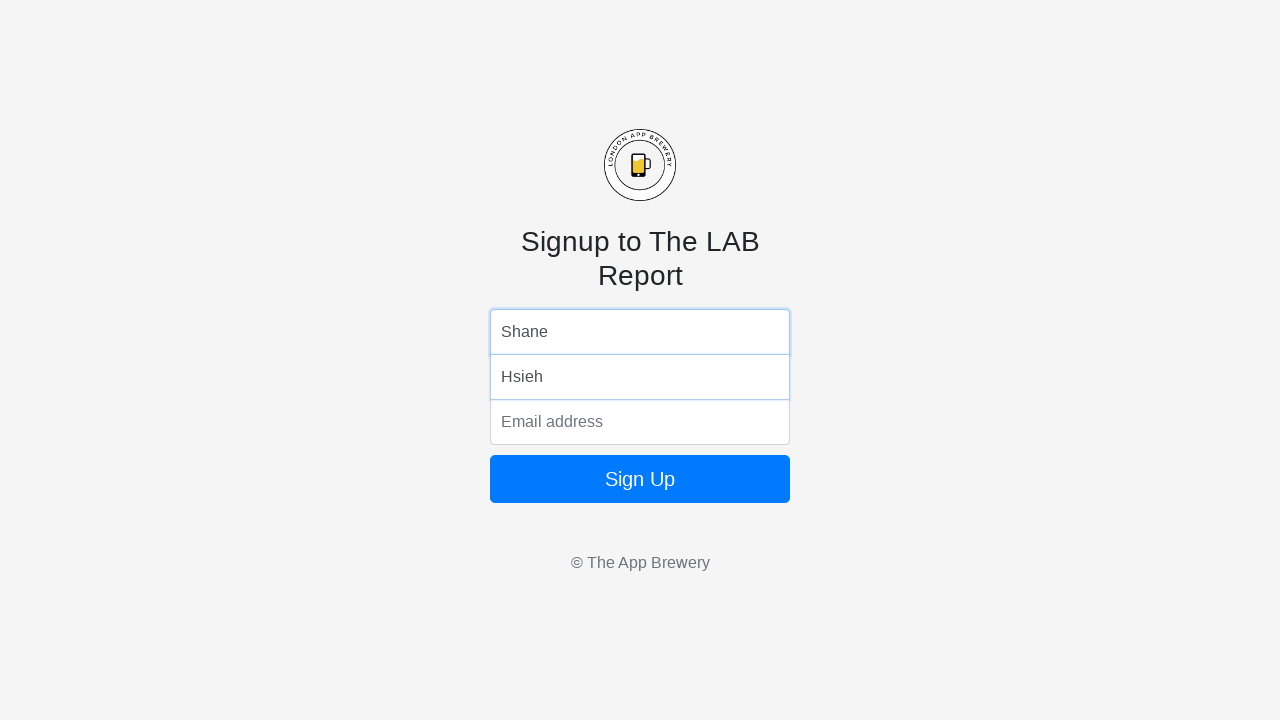

Filled email field with 'shane.hsieh@icloud.com' on input[name='email']
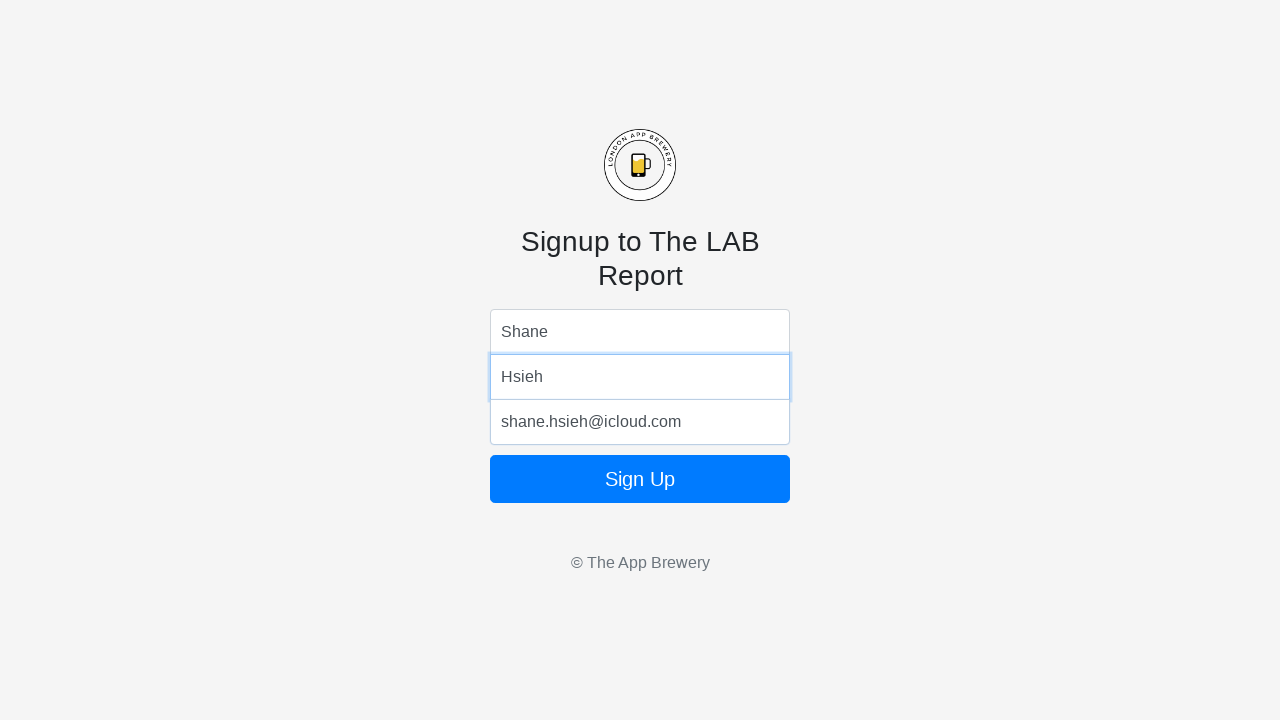

Clicked sign up button to submit form at (640, 479) on .btn-block
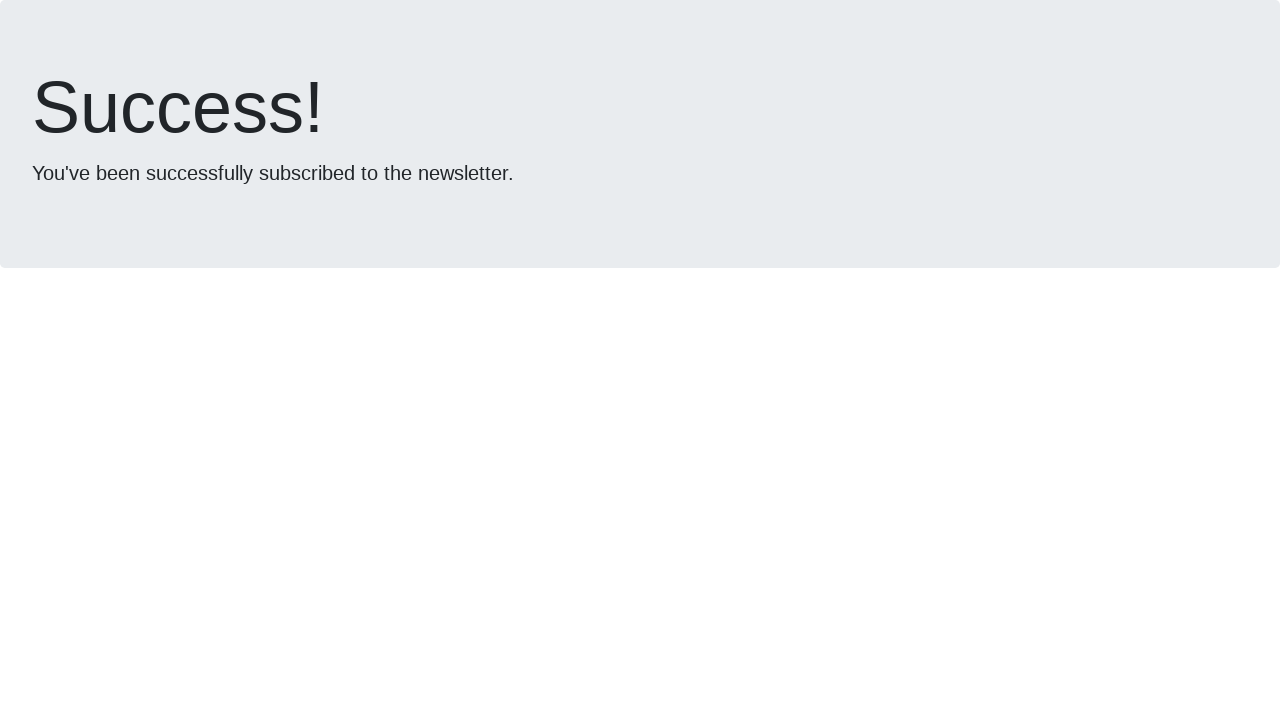

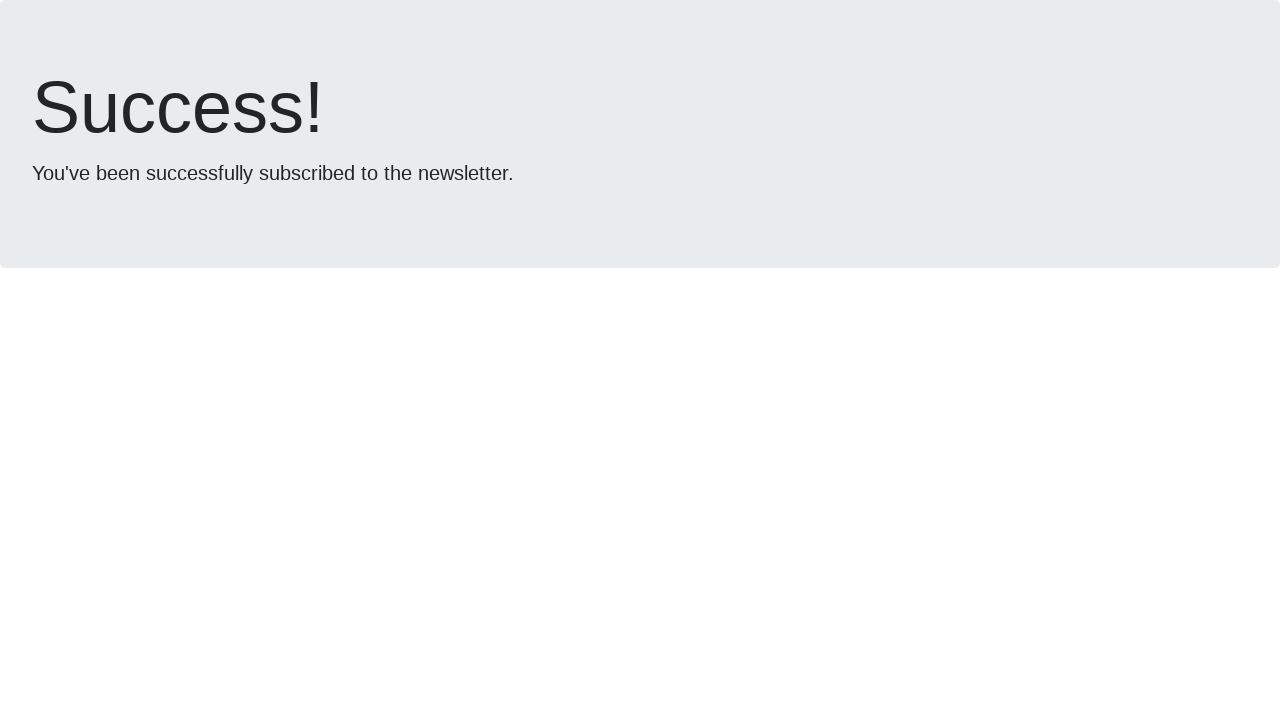